Tests different types of JavaScript alerts including simple alert, confirmation dialog, and prompt dialog by triggering and interacting with each type

Starting URL: https://demoqa.com/alerts

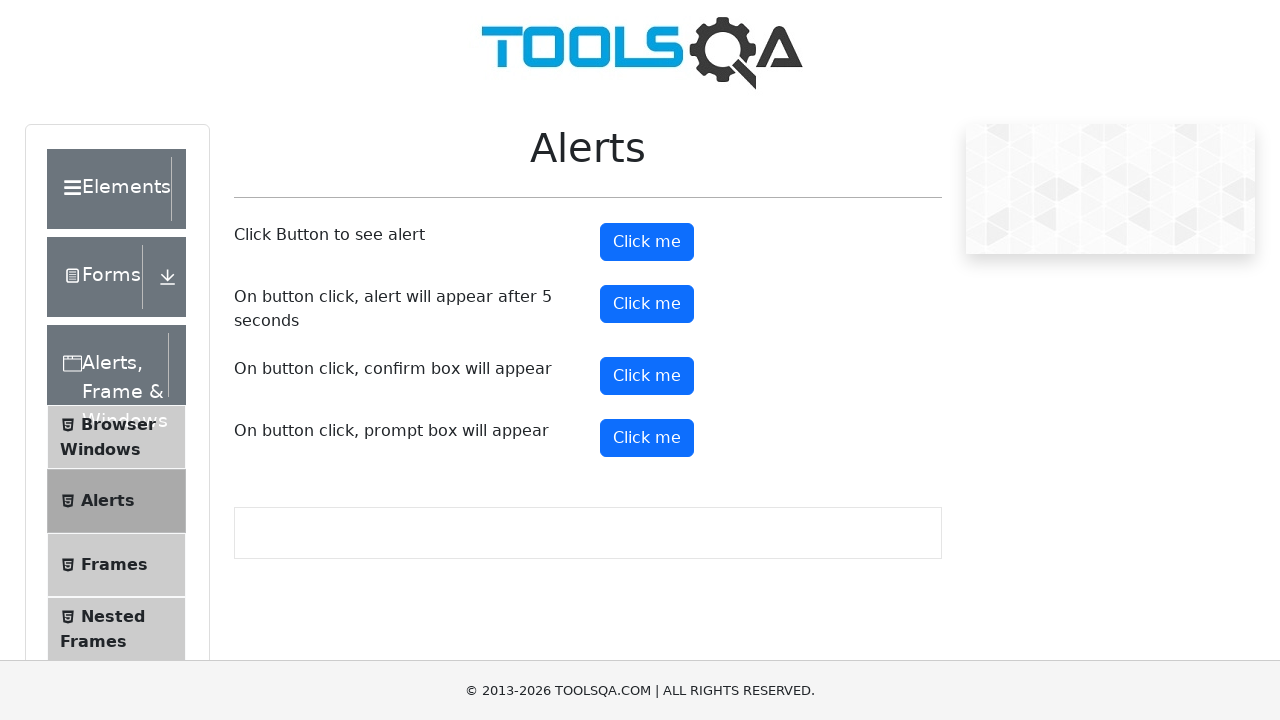

Clicked alert button to trigger simple alert at (647, 242) on #alertButton
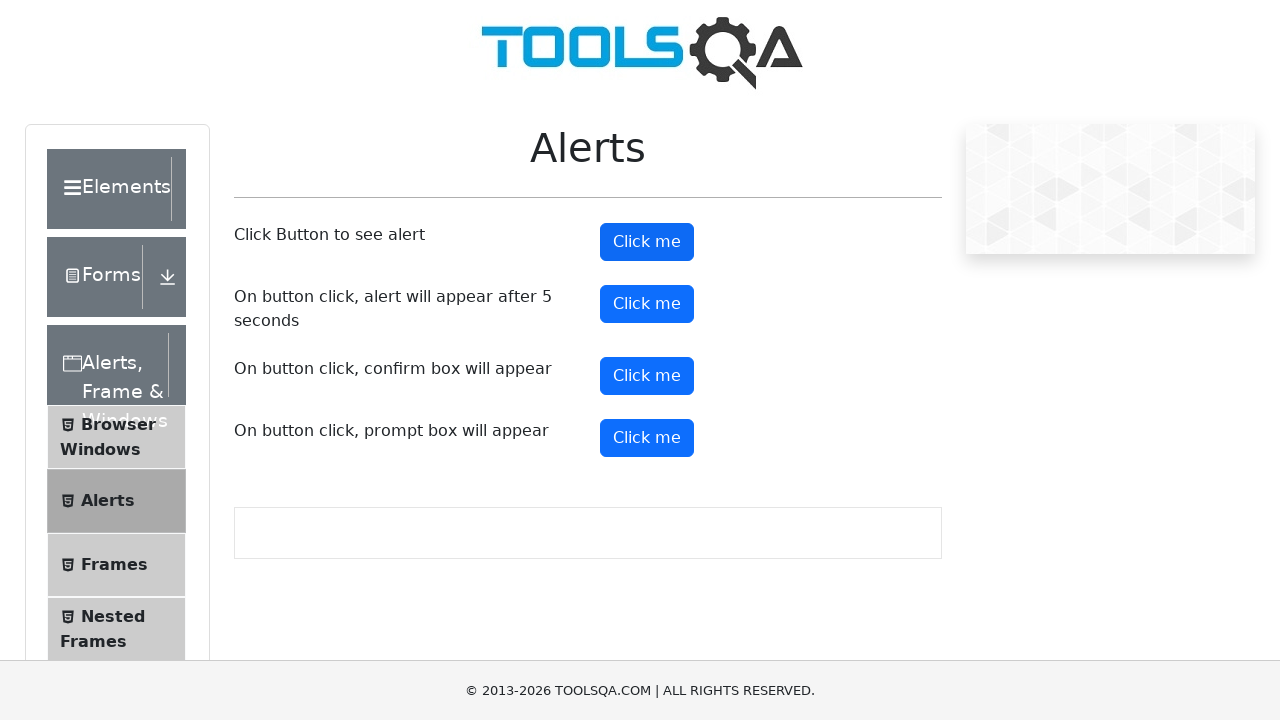

Set up dialog handler to accept simple alert
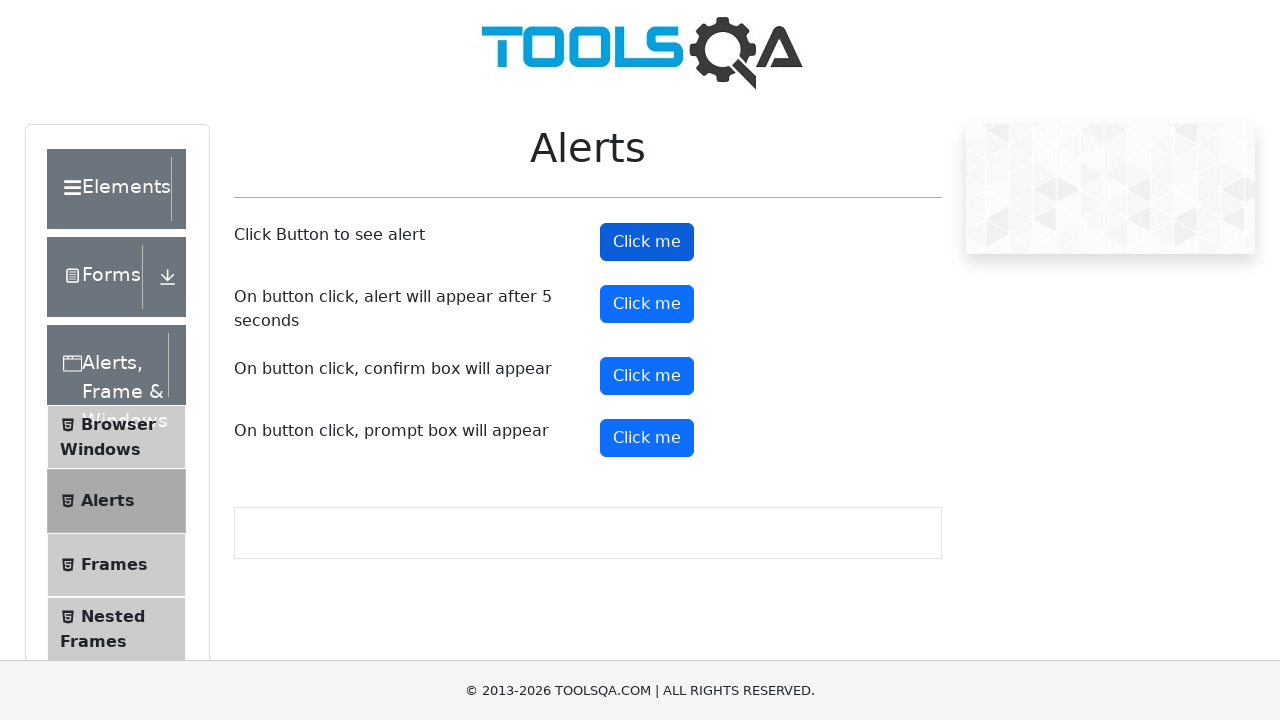

Clicked confirm button to trigger confirmation dialog at (647, 376) on #confirmButton
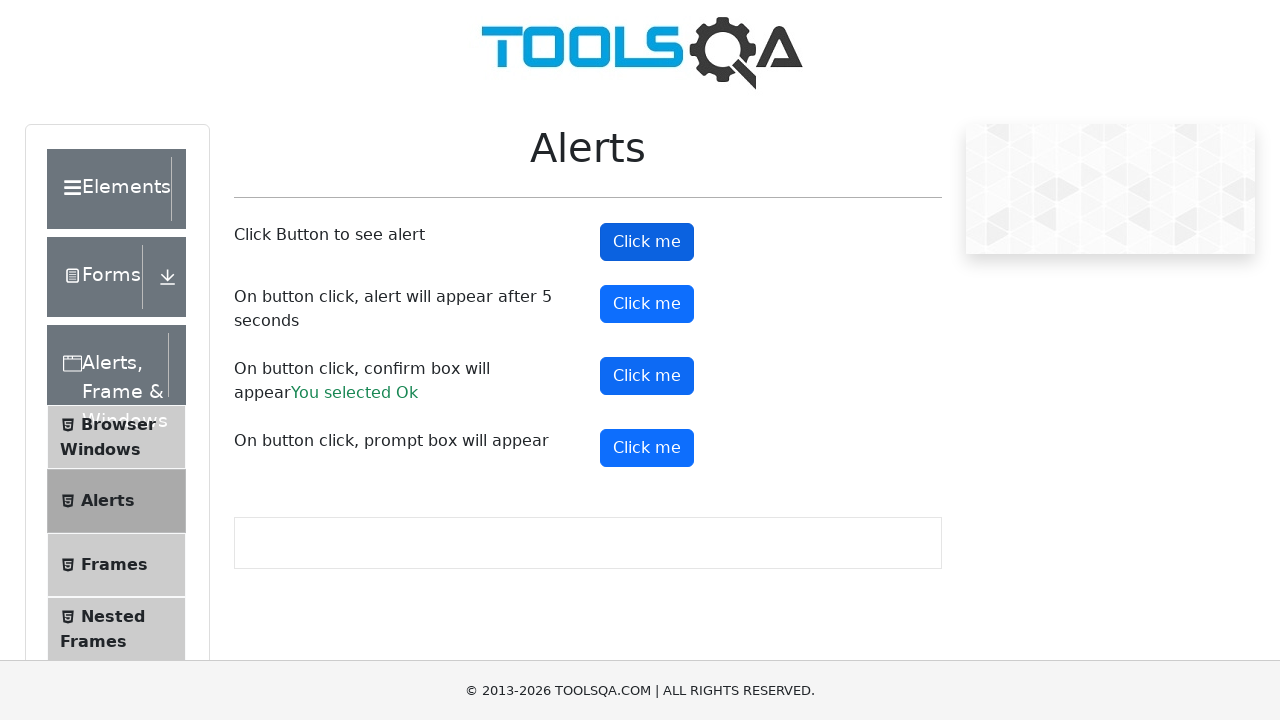

Set up dialog handler to dismiss confirmation dialog
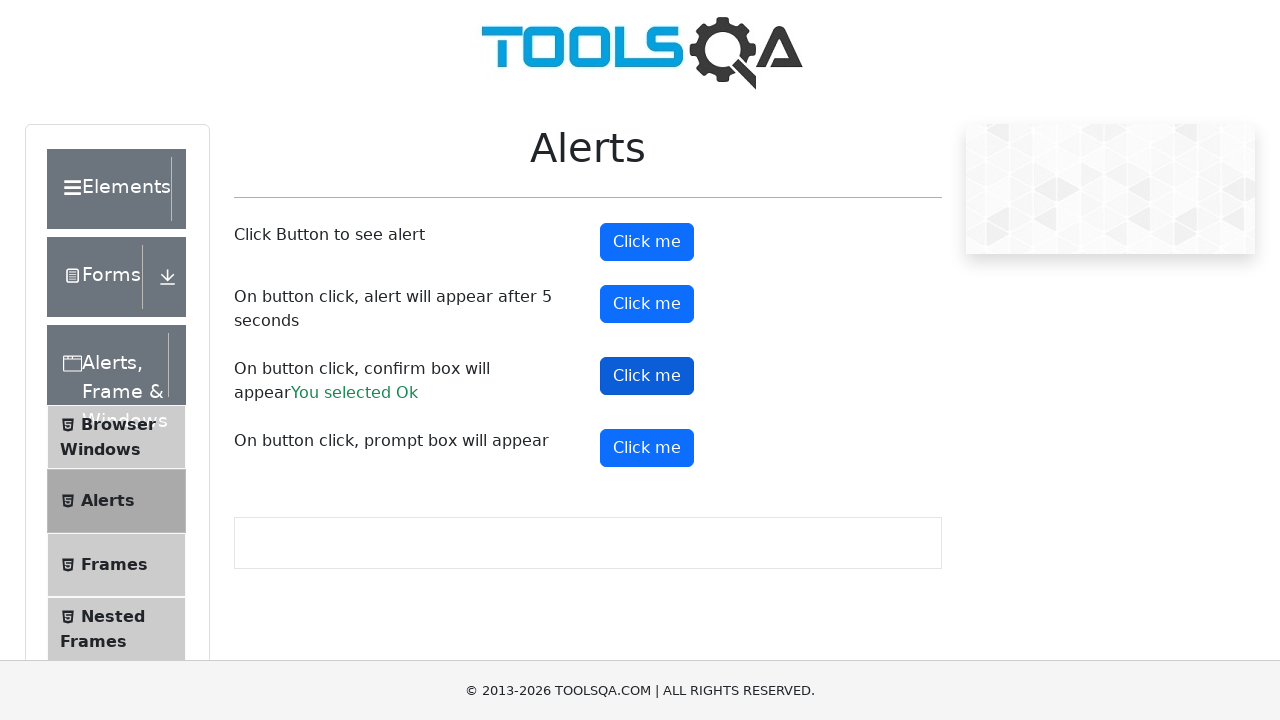

Clicked prompt button to trigger prompt dialog at (647, 448) on #promtButton
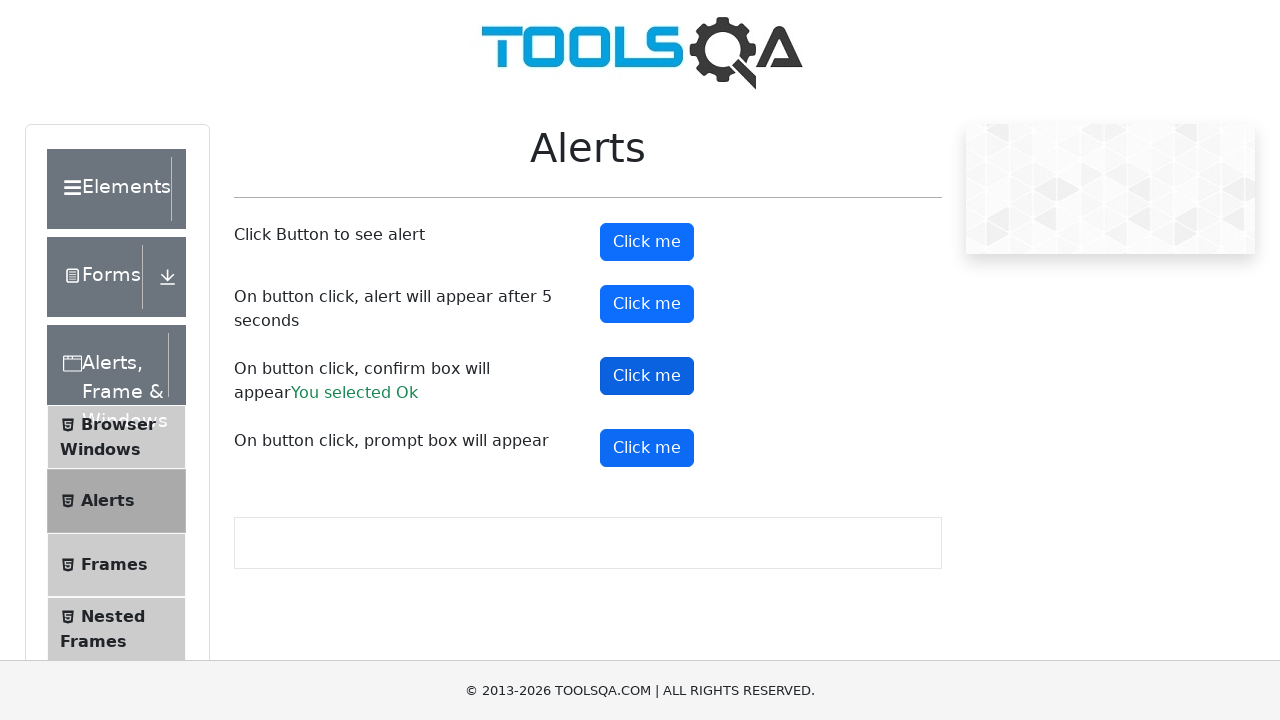

Set up dialog handler to accept prompt dialog with text 'PromptAlert'
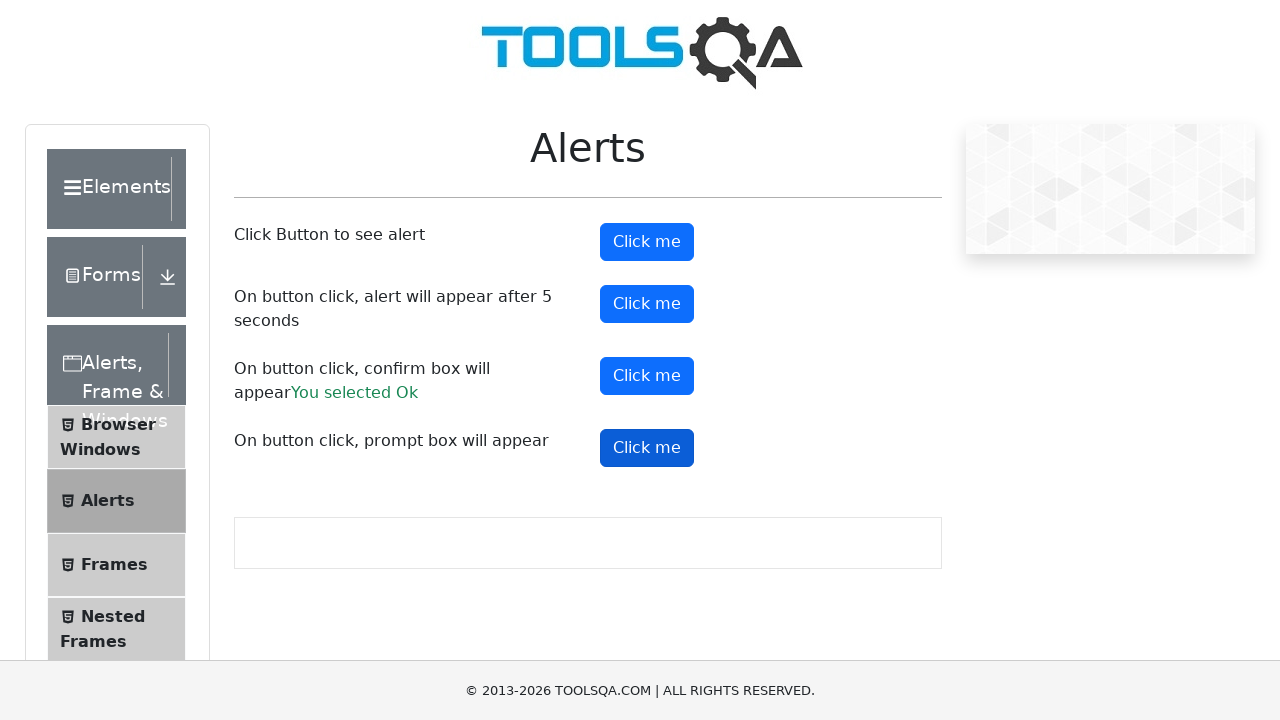

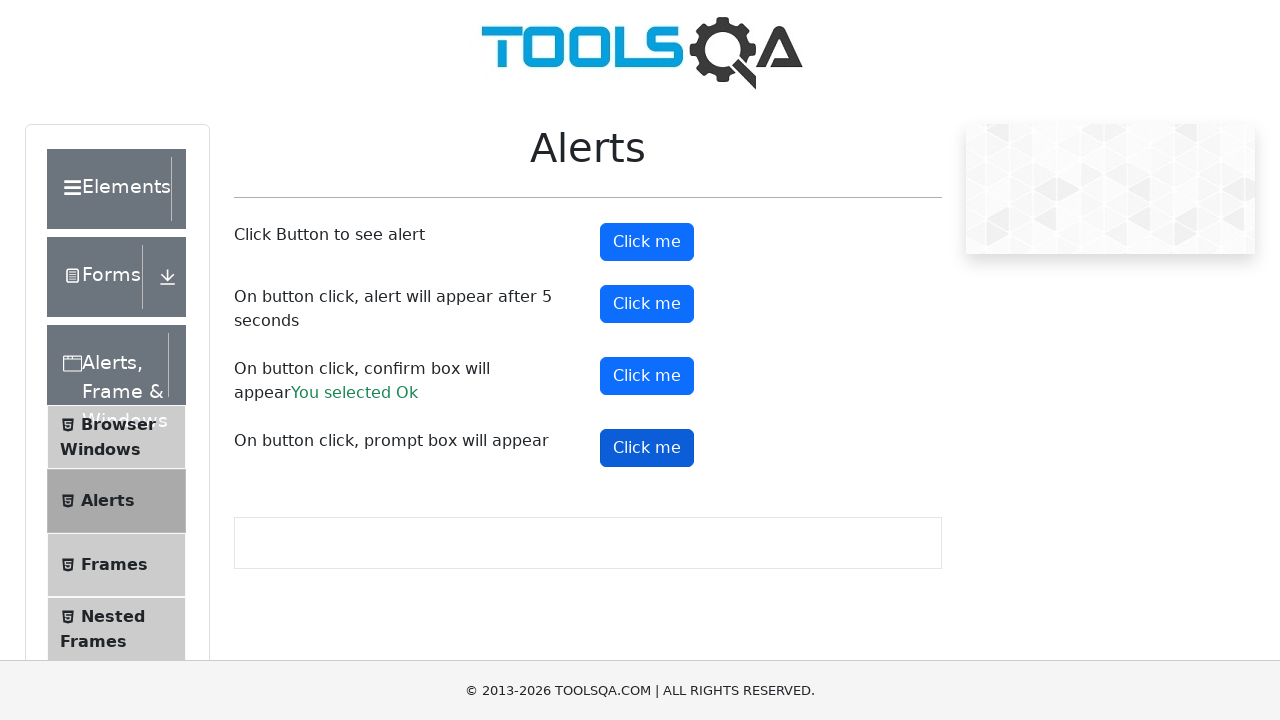